Tests car search functionality on ss.lv by clicking on the cars category and applying various search filters including year, color, price range, and engine size

Starting URL: https://ss.lv

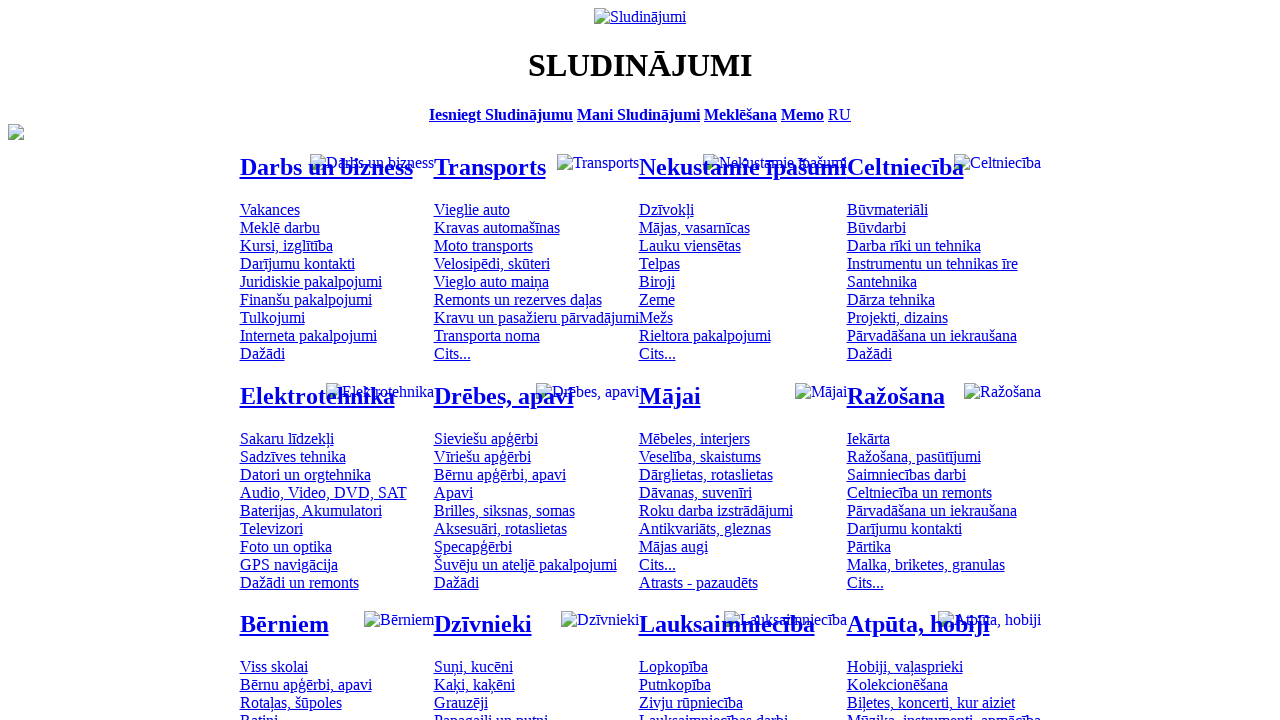

Clicked on cars category at (472, 209) on #mtd_97
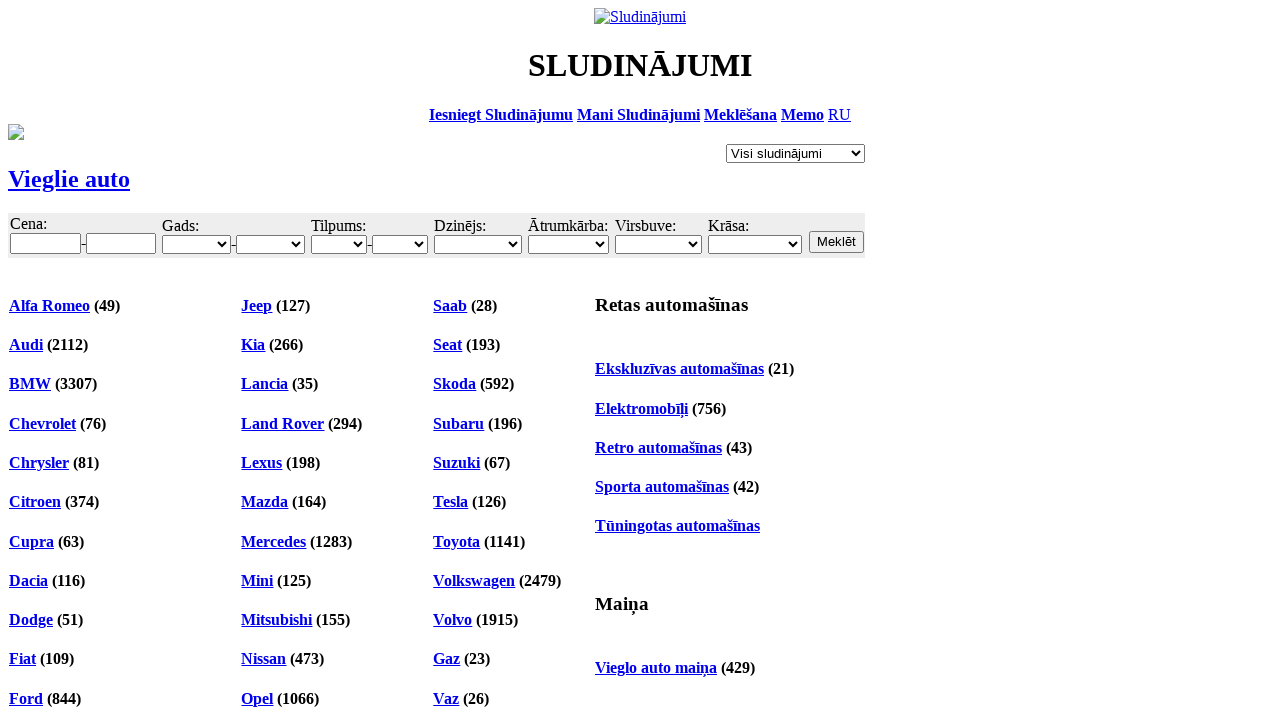

Selected minimum year 2001 on #f_o_18_min
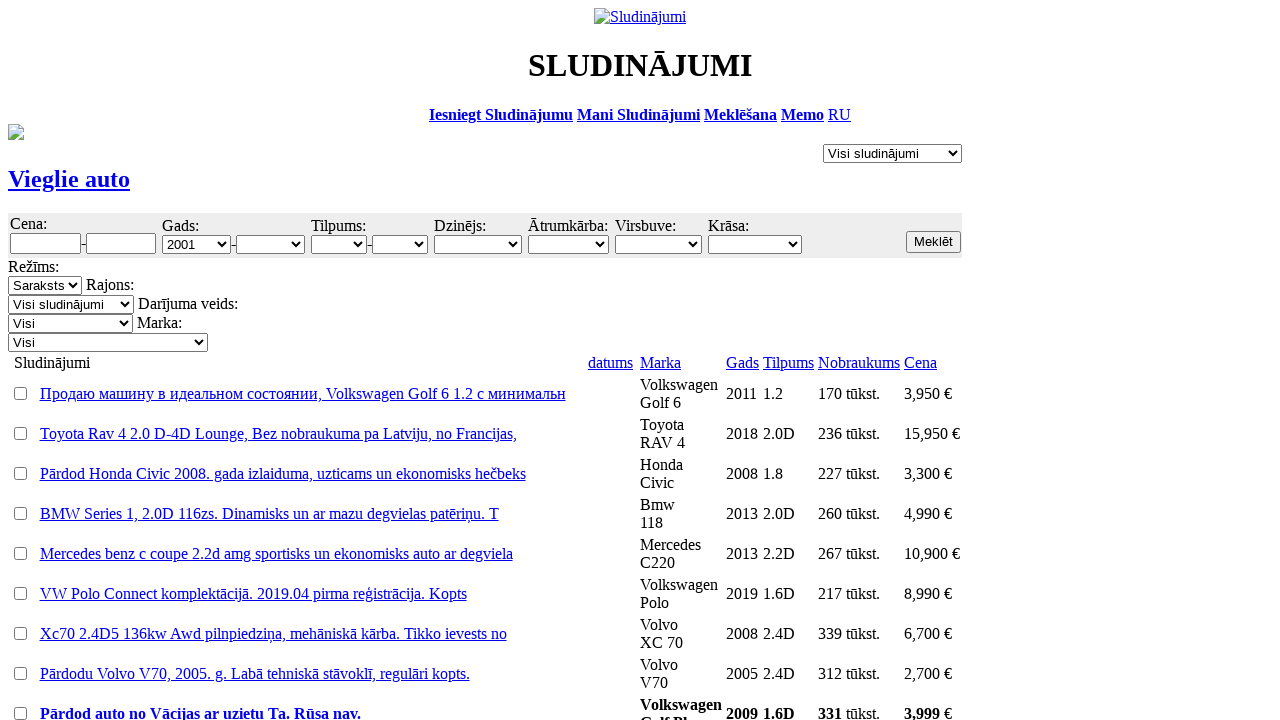

Selected color white (Balta) on #f_o_17
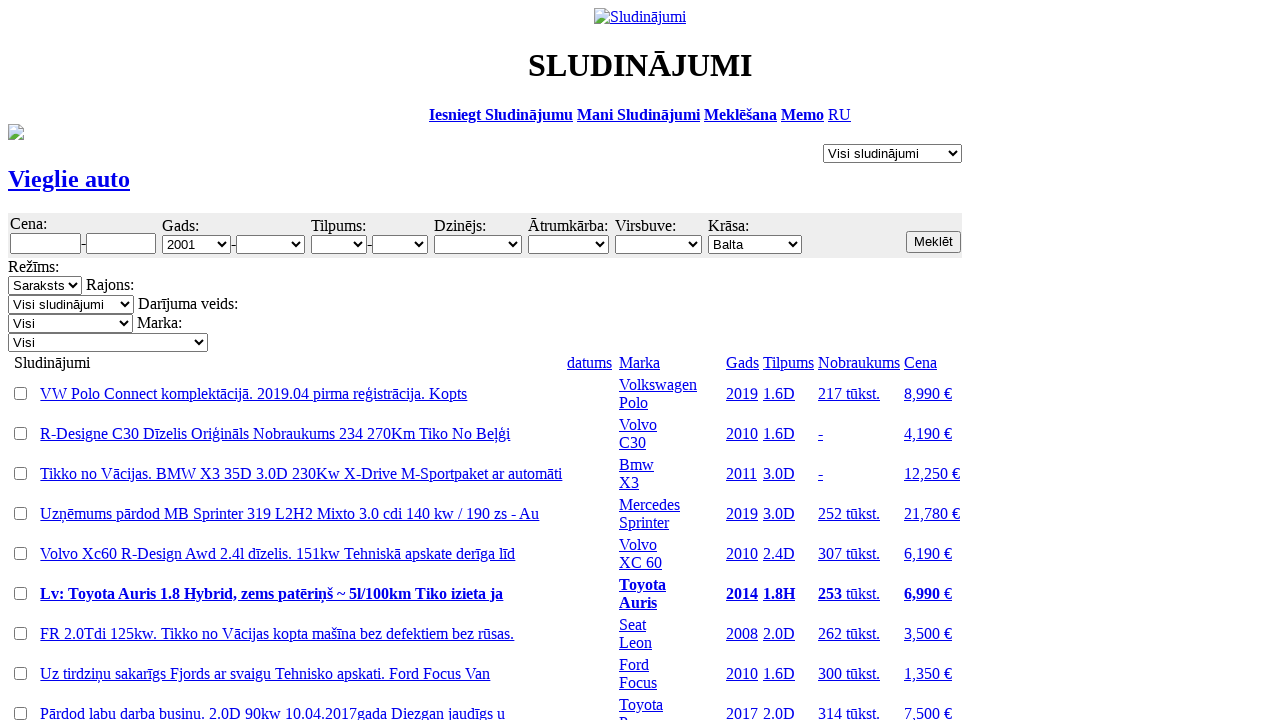

Filled minimum price with 6000 on #f_o_8_min
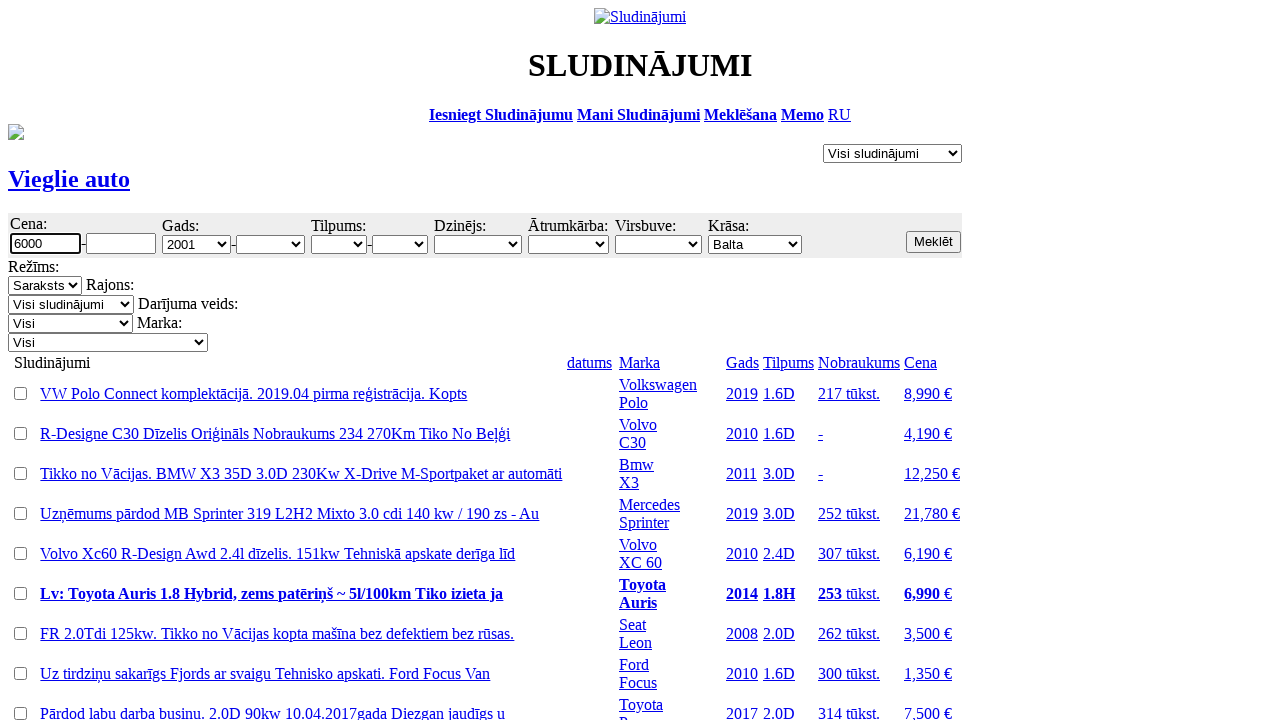

Filled maximum price with 10000 on #f_o_8_max
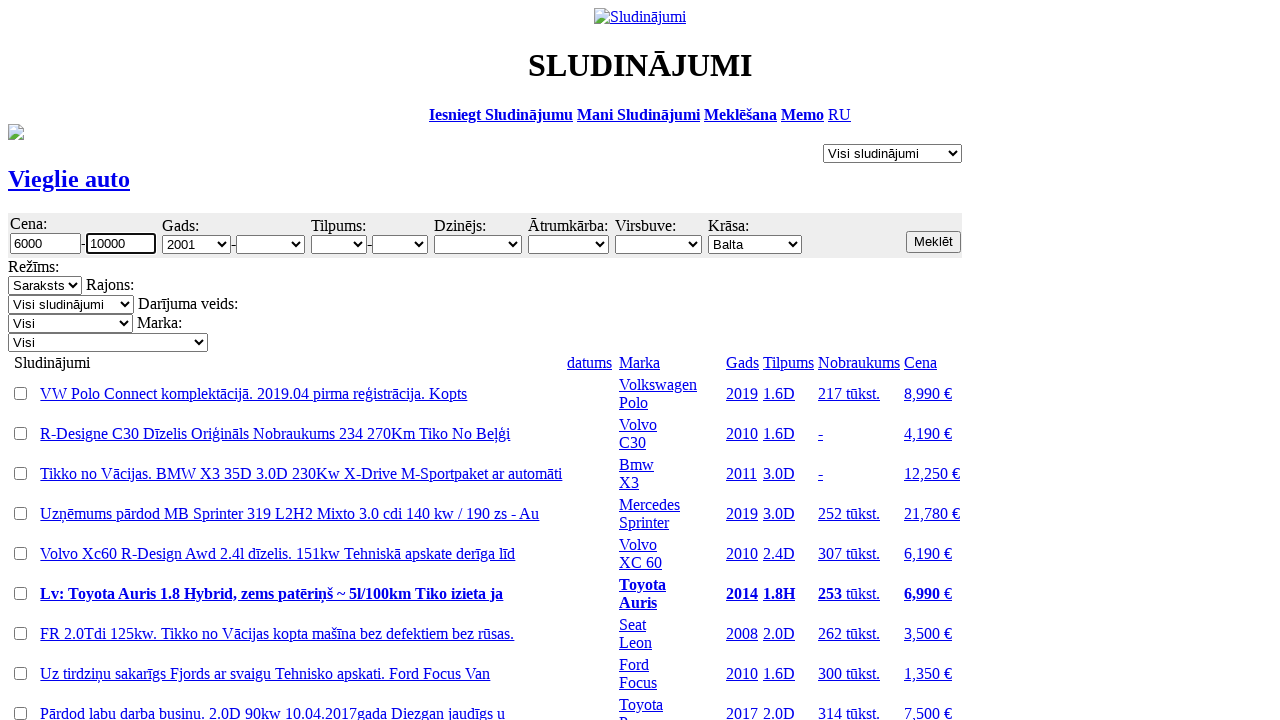

Selected maximum engine size 3.0 on #f_o_15_max
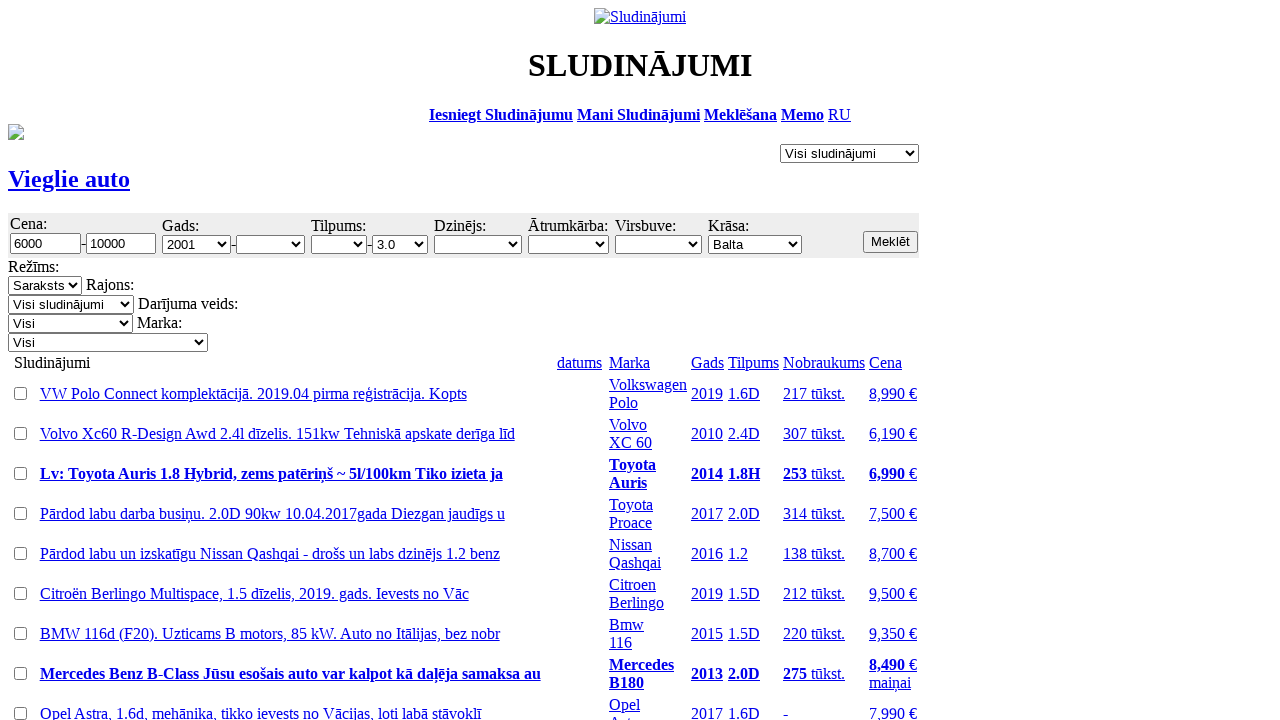

Waited 5 seconds for filters to be applied
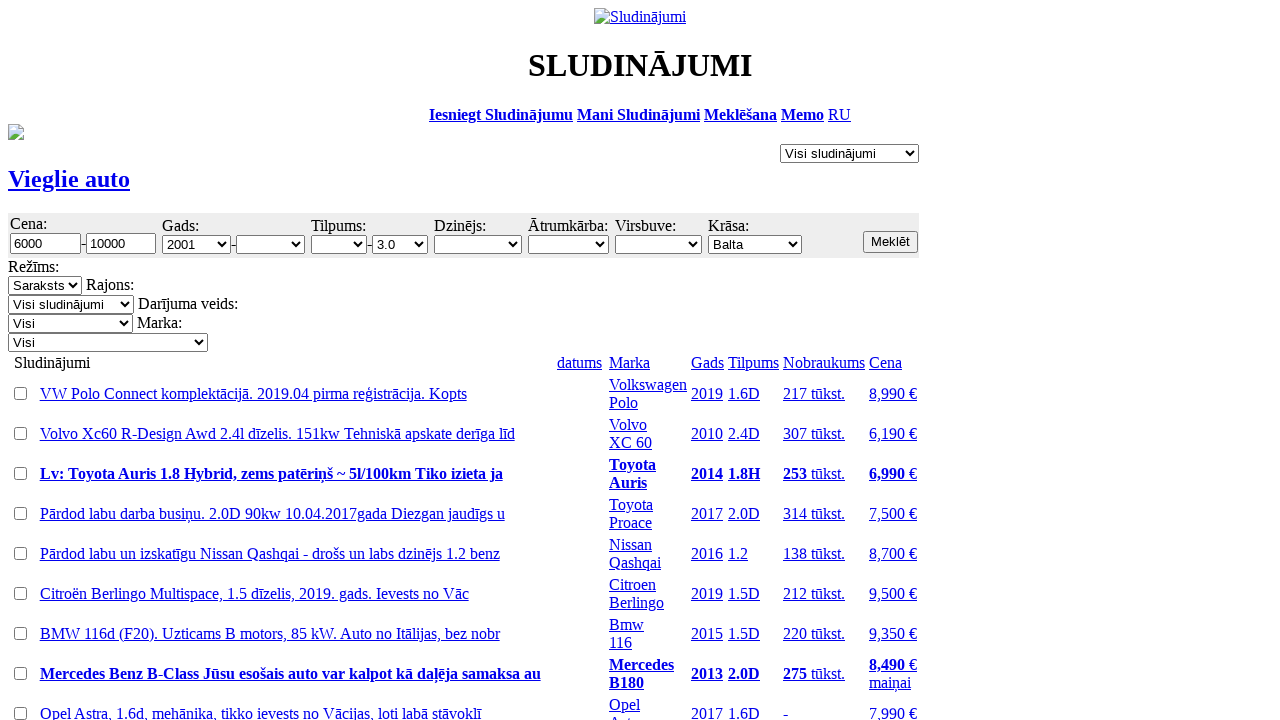

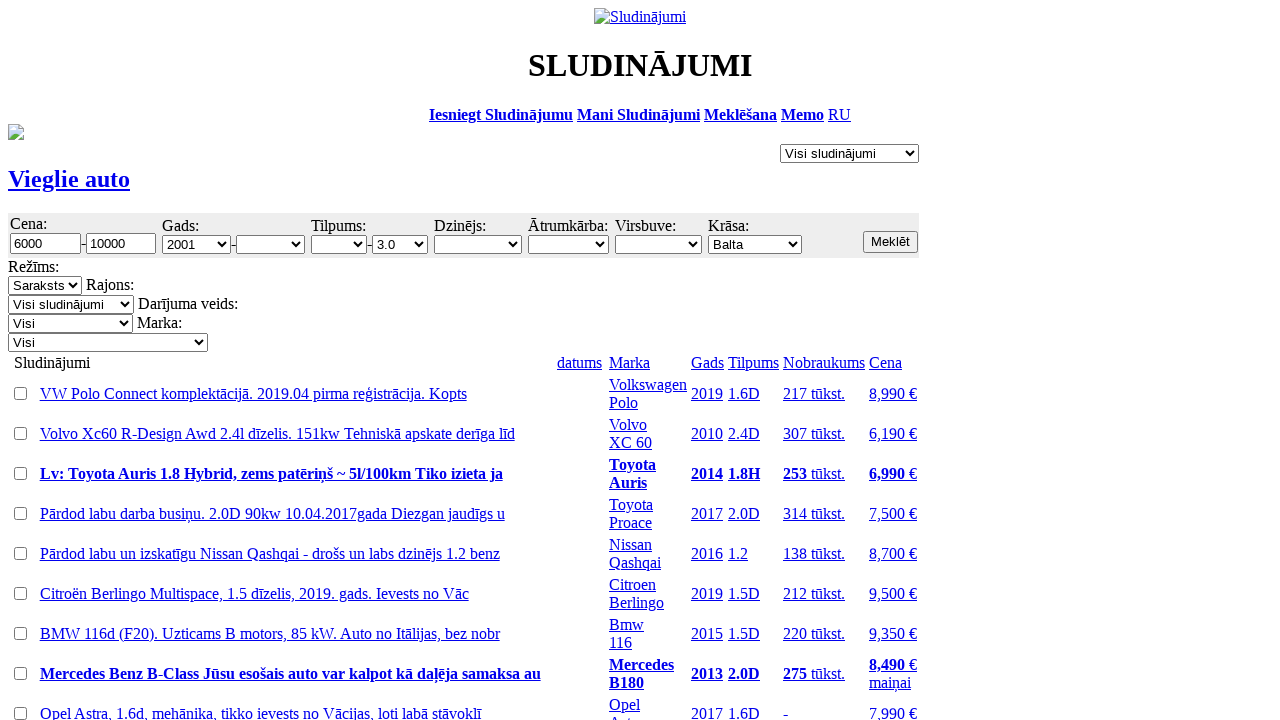